Tests opening a new window by clicking the open window button and switching to the new window

Starting URL: https://codenboxautomationlab.com/practice/

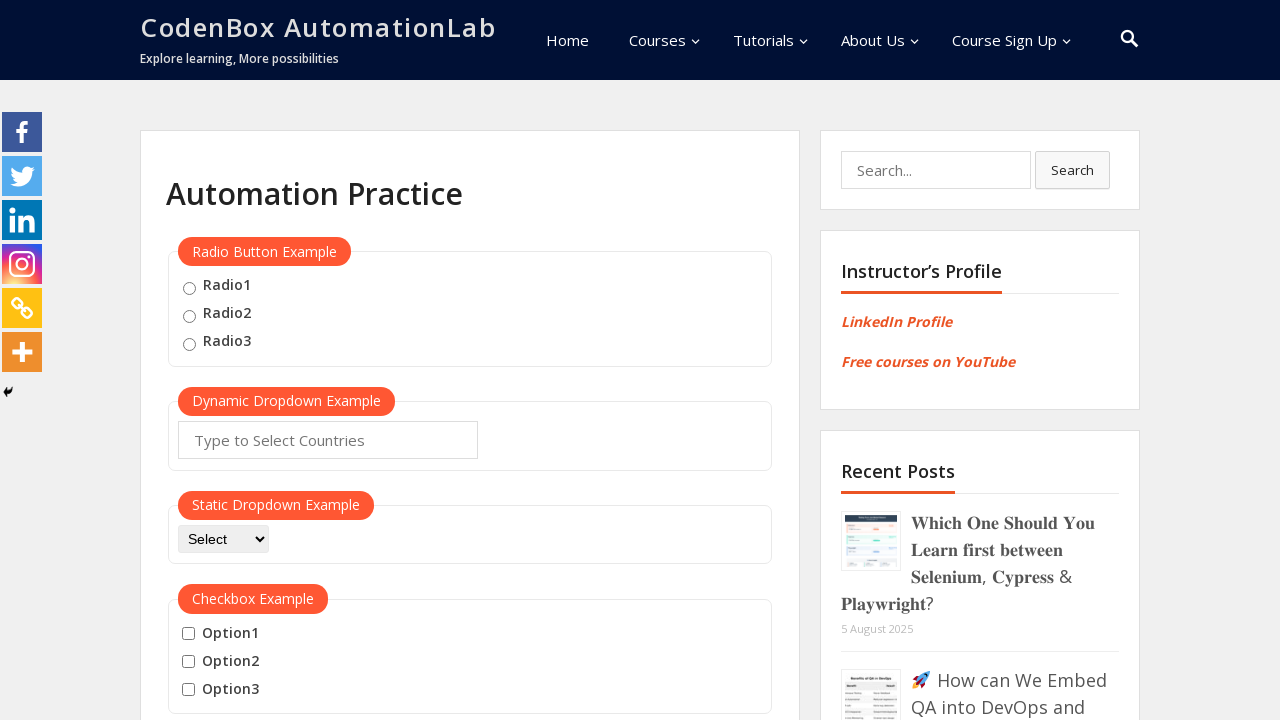

Clicked open window button to open new window at (237, 360) on #openwindow
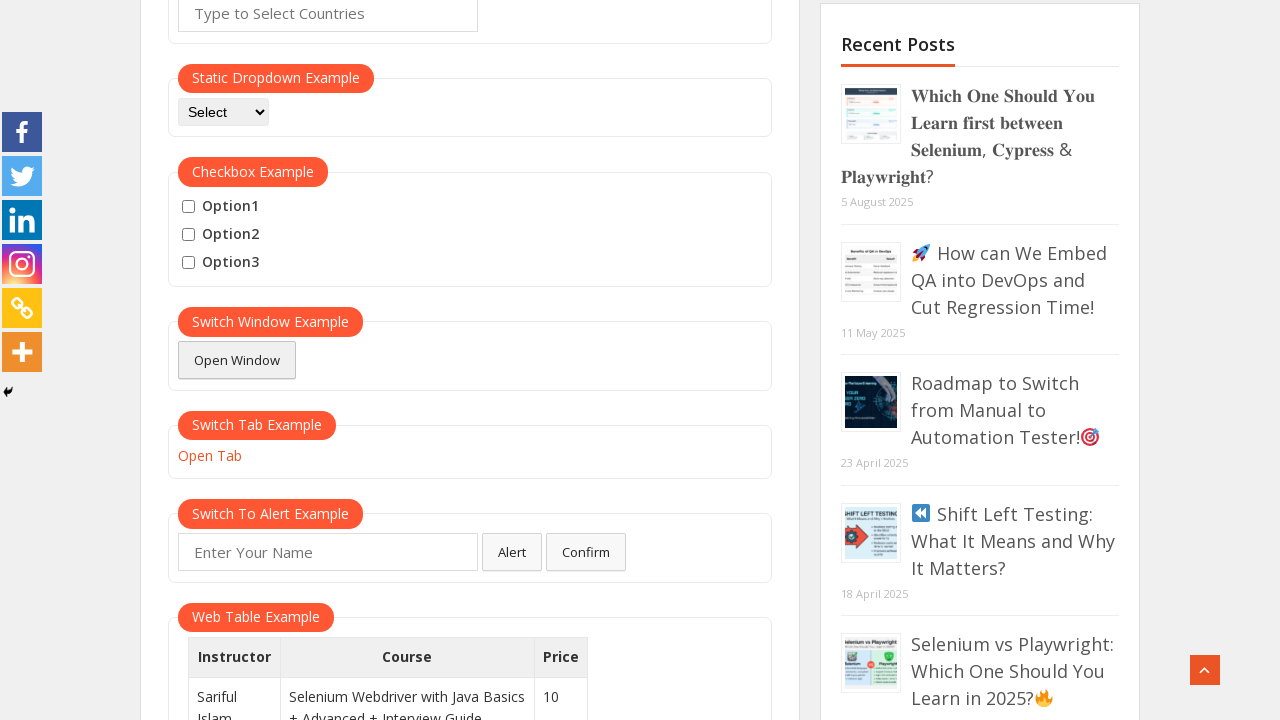

New window opened and page loaded
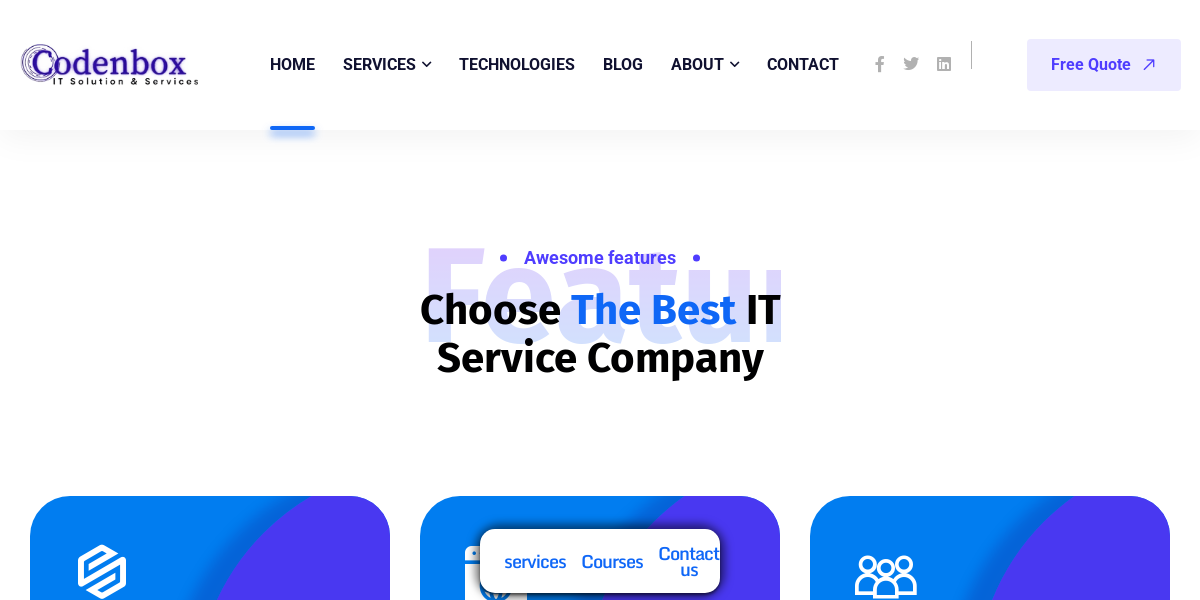

Switched back to original window
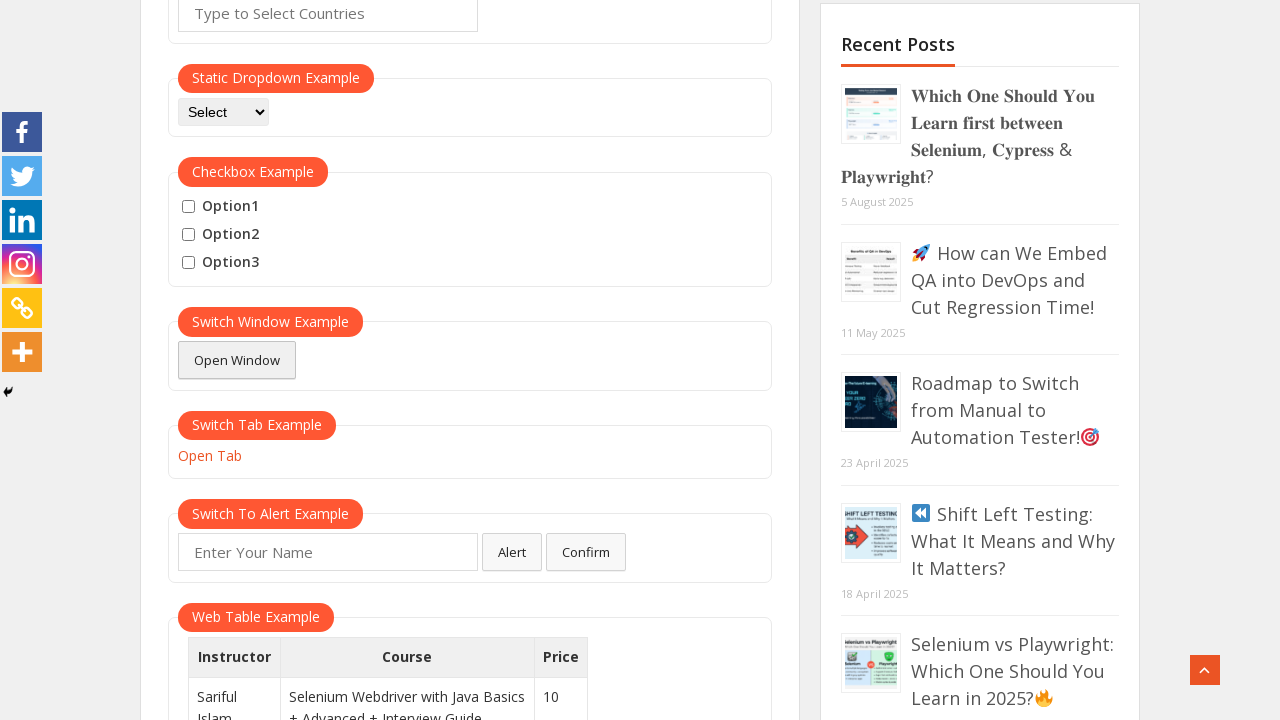

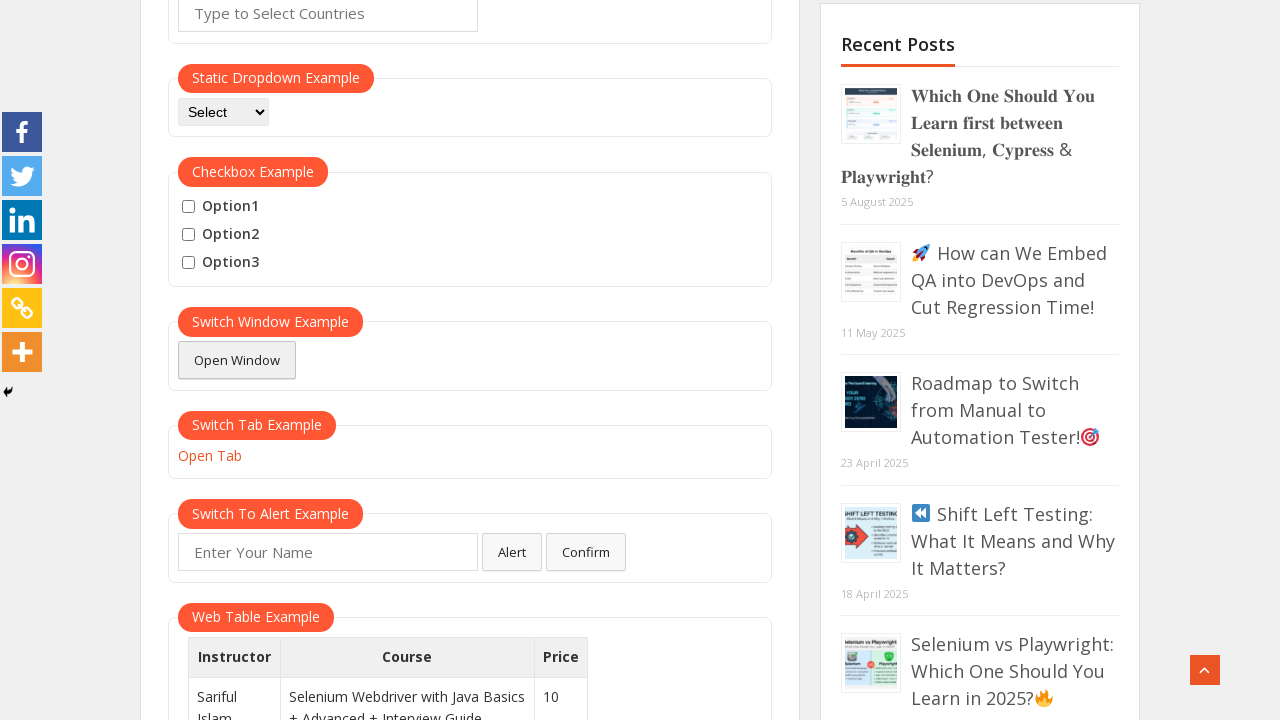